Tests navigation to the admin page and clicking the clean button to perform administrative cleanup actions

Starting URL: https://parabank.parasoft.com/parabank/index.htm

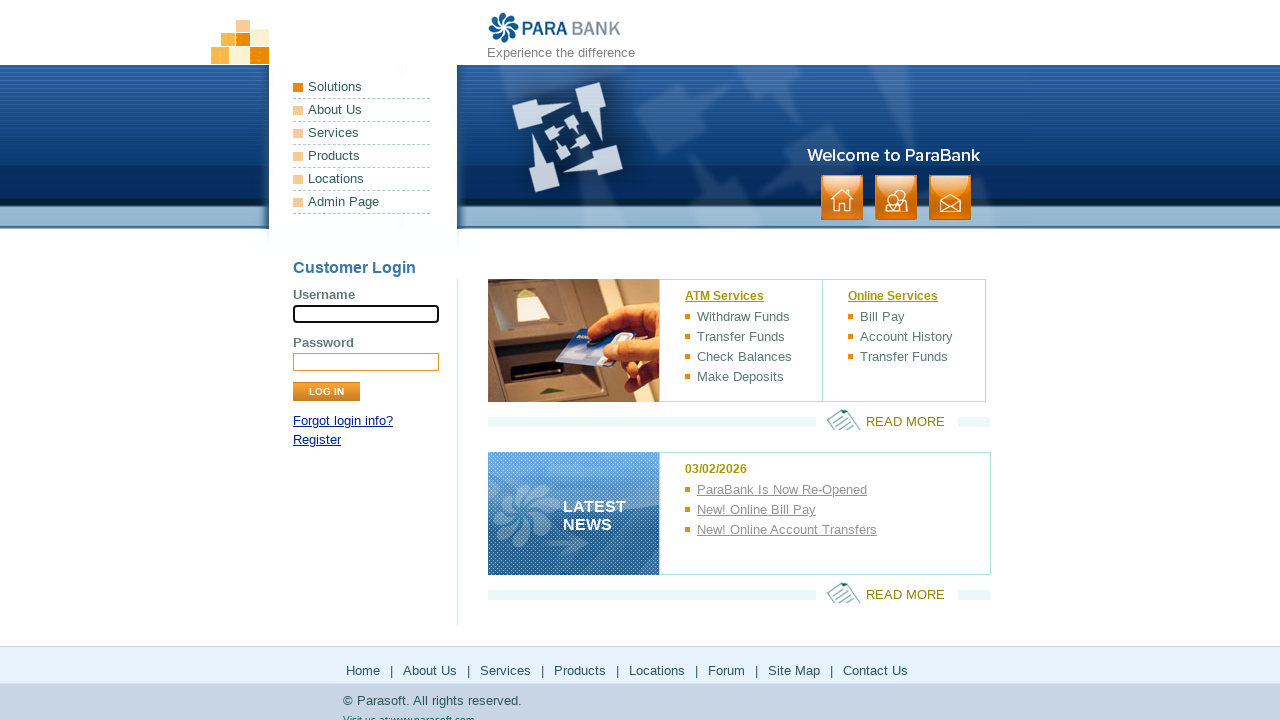

Clicked on Admin Page link at (362, 202) on text=Admin Page
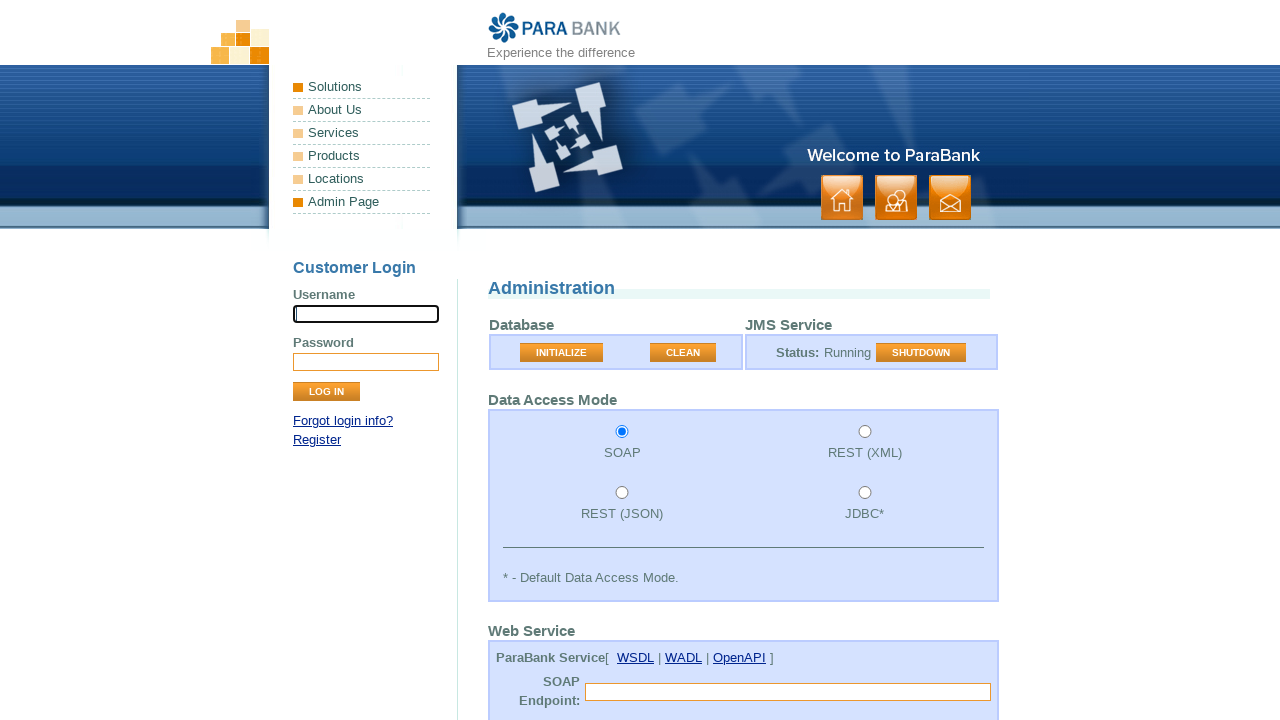

Clicked the Clean button to perform administrative cleanup at (683, 353) on button:has-text('Clean')
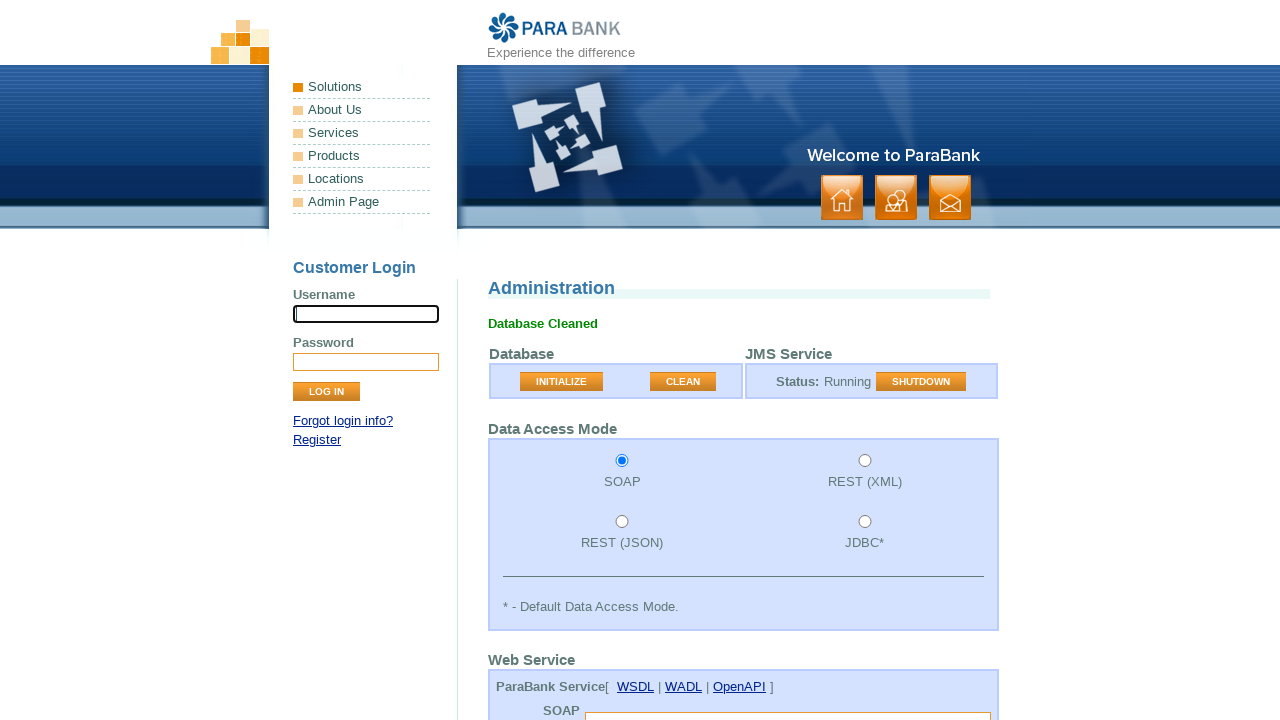

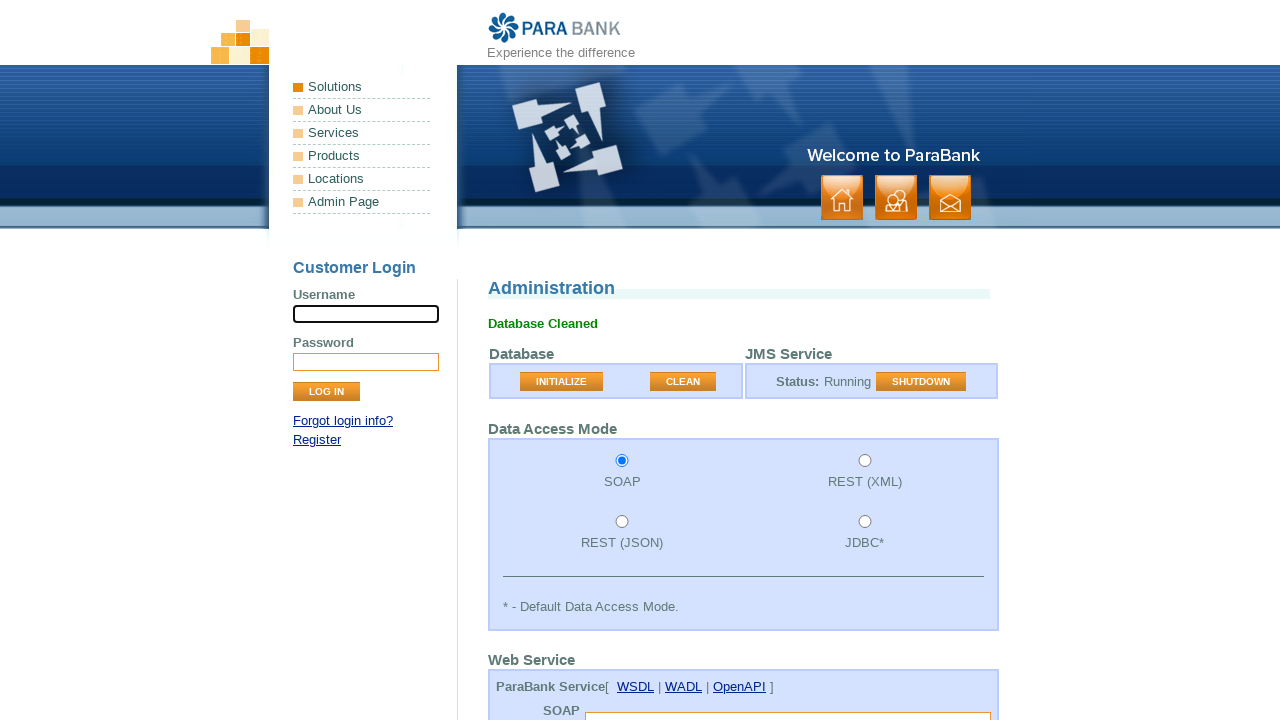